Tests clicking a button that has a dynamically generated ID on the UI Testing Playground website, which is a common challenge in browser automation.

Starting URL: http://uitestingplayground.com/dynamicid

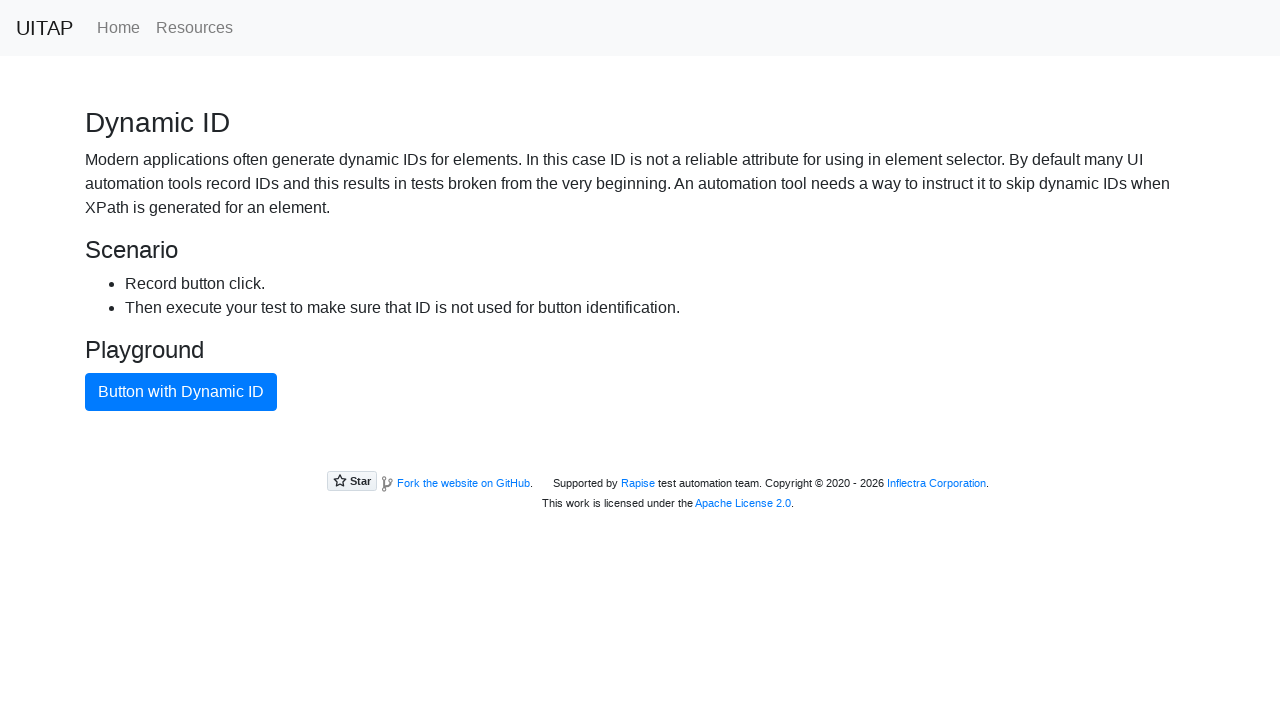

Clicked button with dynamic ID using text selector at (181, 392) on text=Button with Dynamic ID
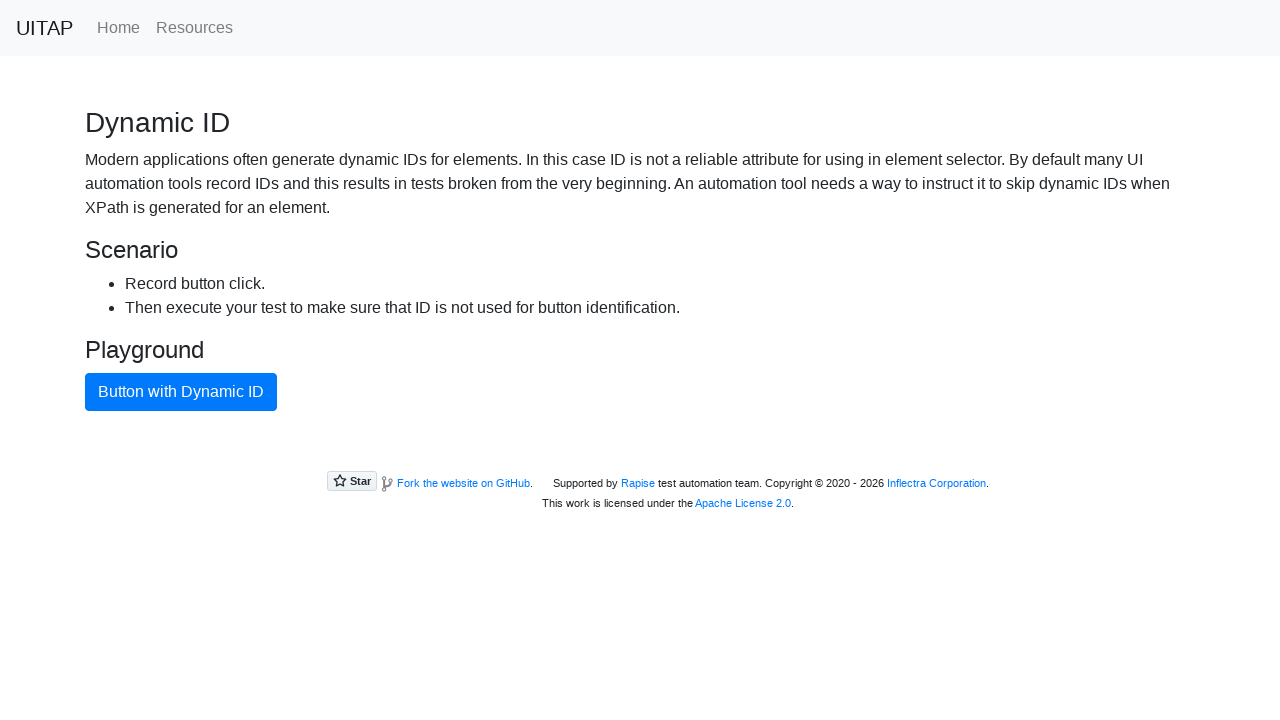

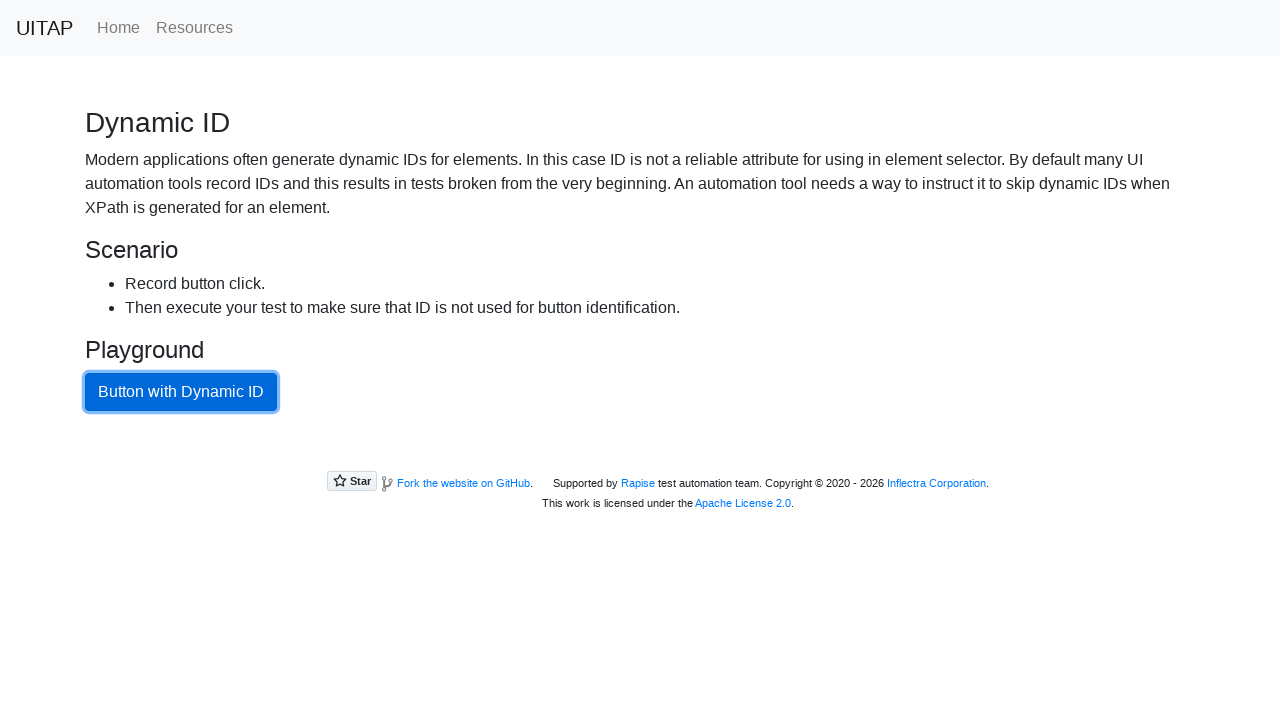